Tests the Radio Button functionality by clicking on "Yes" and "Impressive" radio buttons.

Starting URL: https://demoqa.com/elements

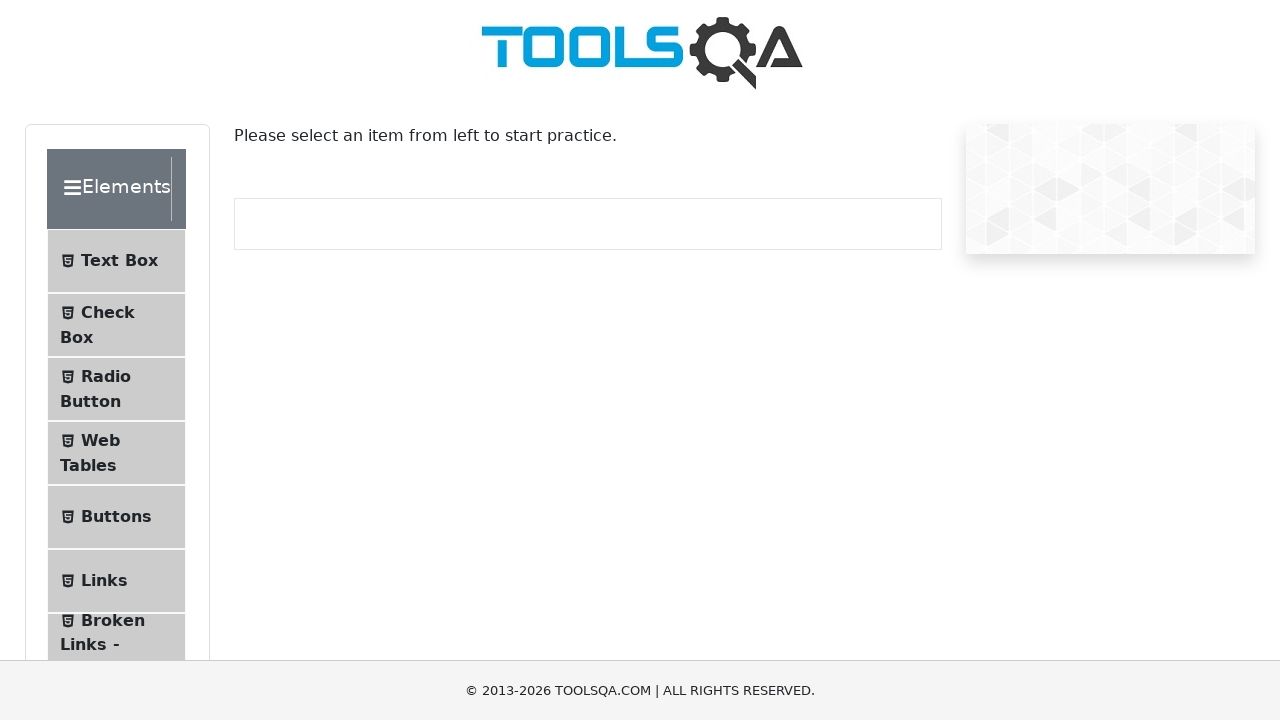

Clicked on Radio Button menu item in sidebar at (116, 389) on li#item-2
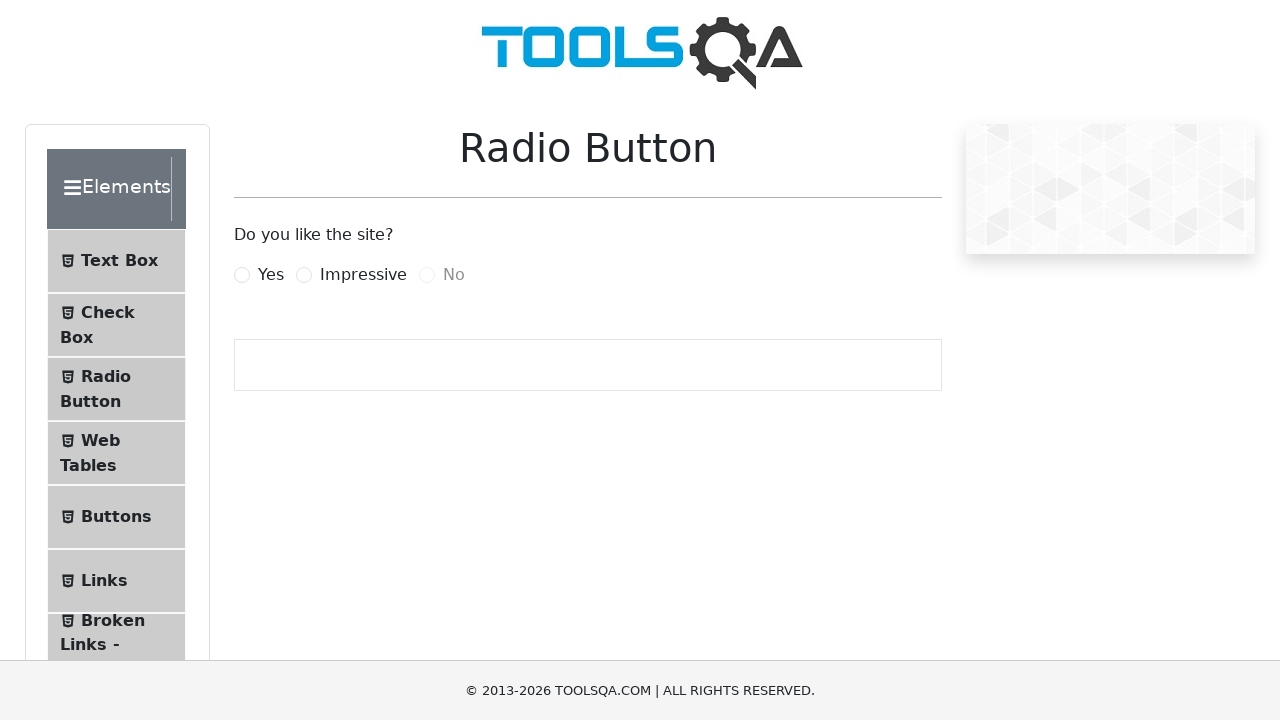

Clicked on 'Yes' radio button at (271, 275) on label[for="yesRadio"]
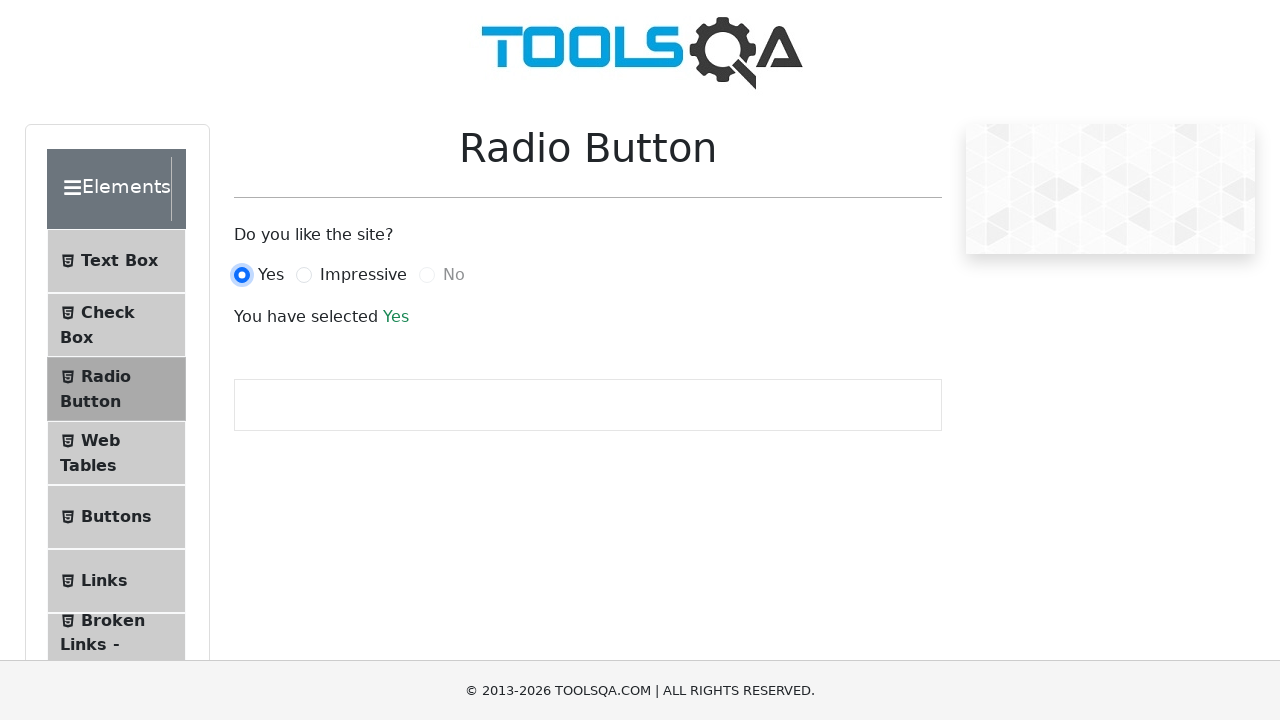

Clicked on 'Impressive' radio button at (363, 275) on label[for="impressiveRadio"]
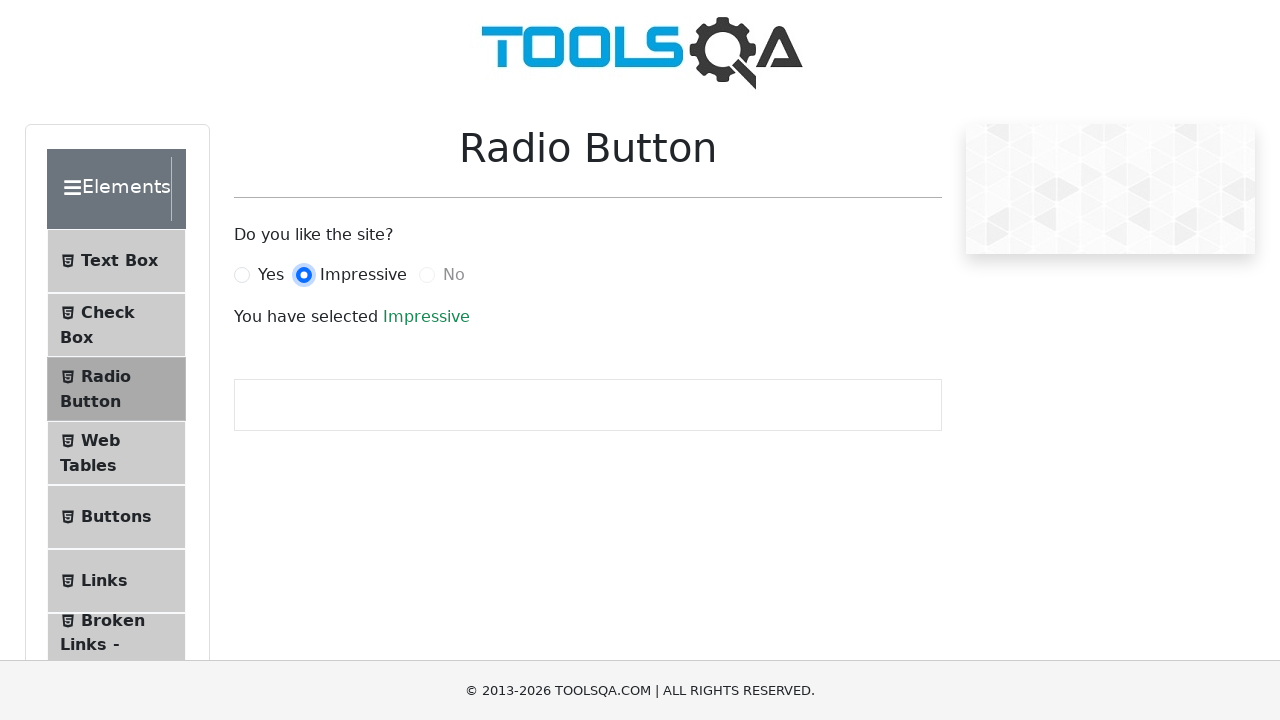

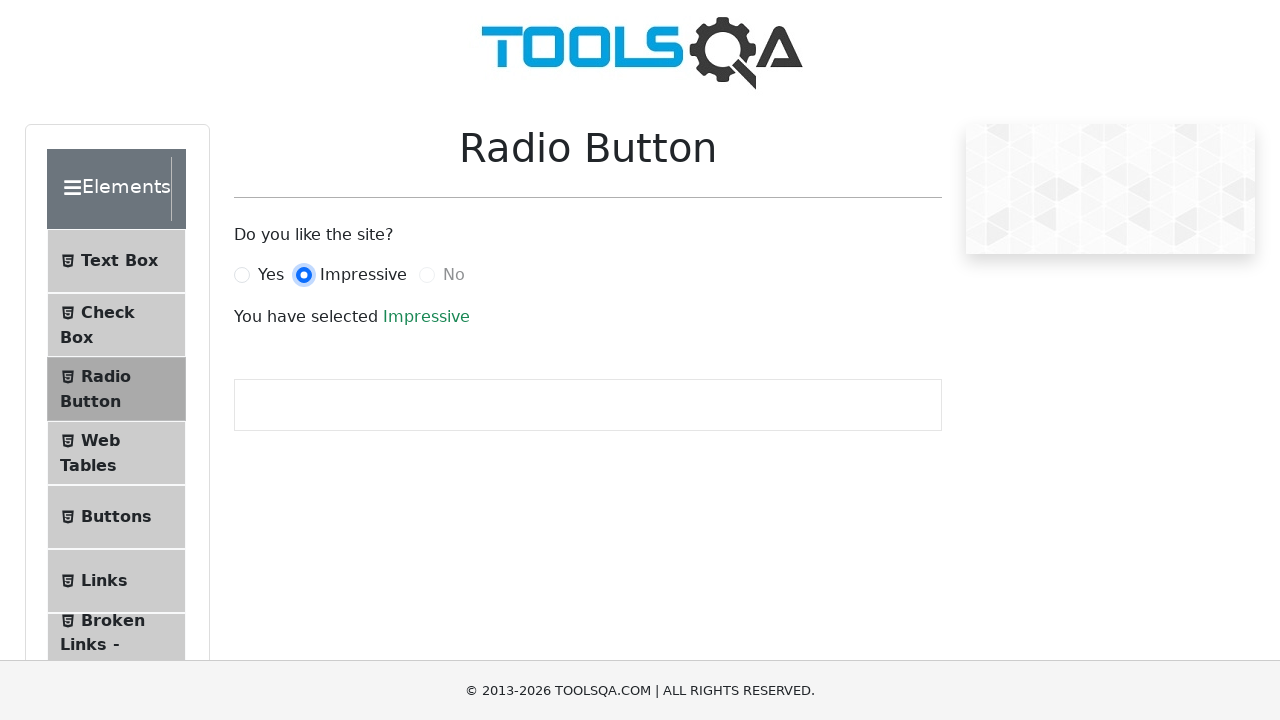